Tests horizontal scrolling functionality on a webpage using JavaScript executor to scroll right and then left

Starting URL: https://omayo.blogspot.com/

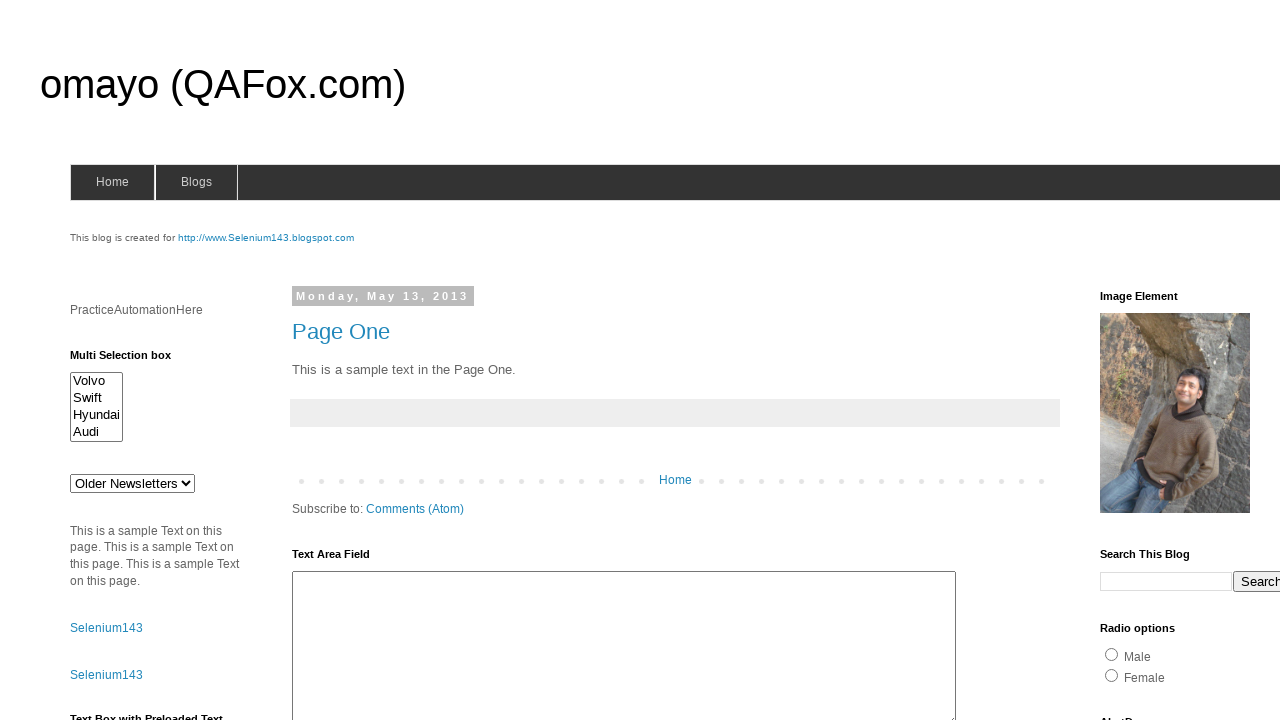

Scrolled horizontally to the right by 500 pixels
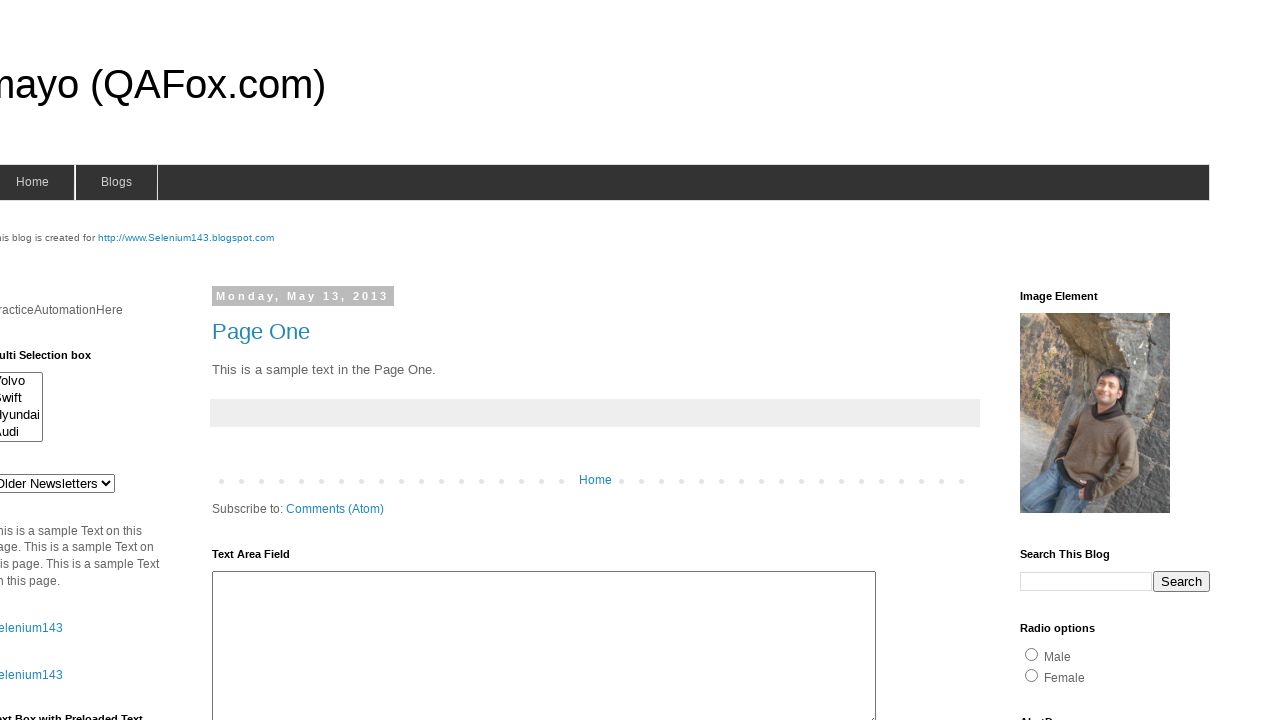

Waited for 2 seconds
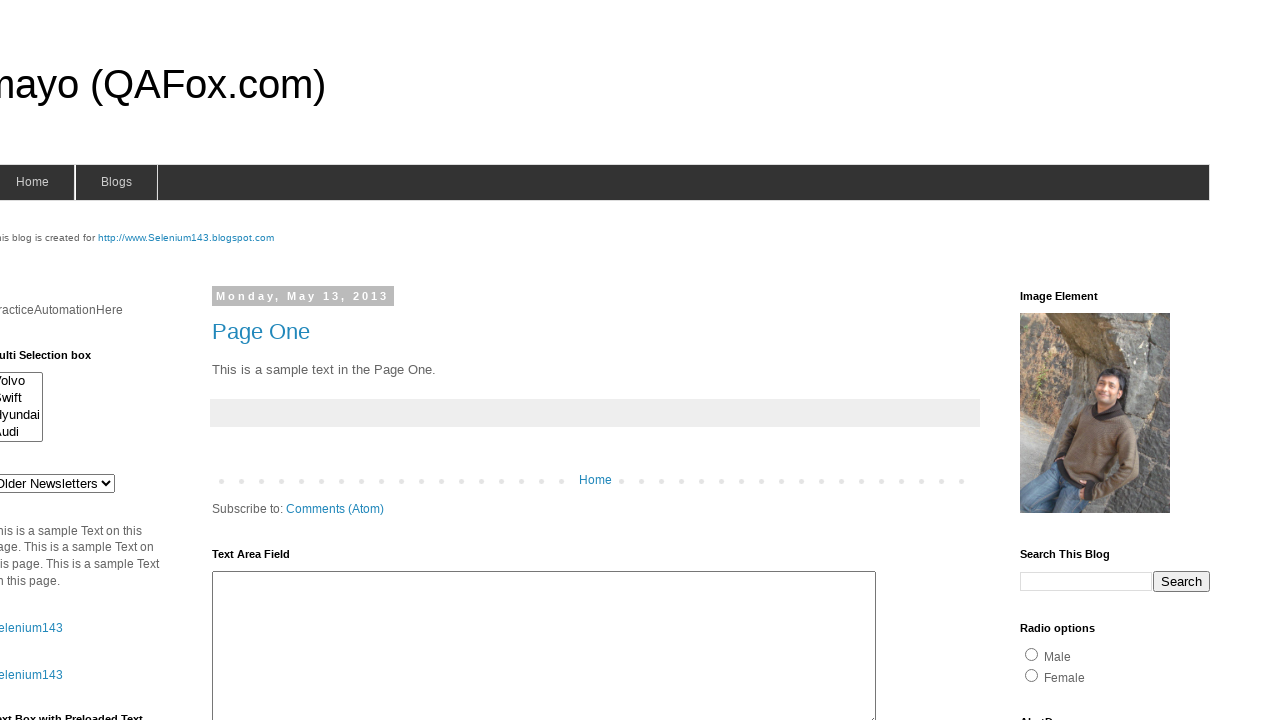

Scrolled horizontally to the left by 150 pixels
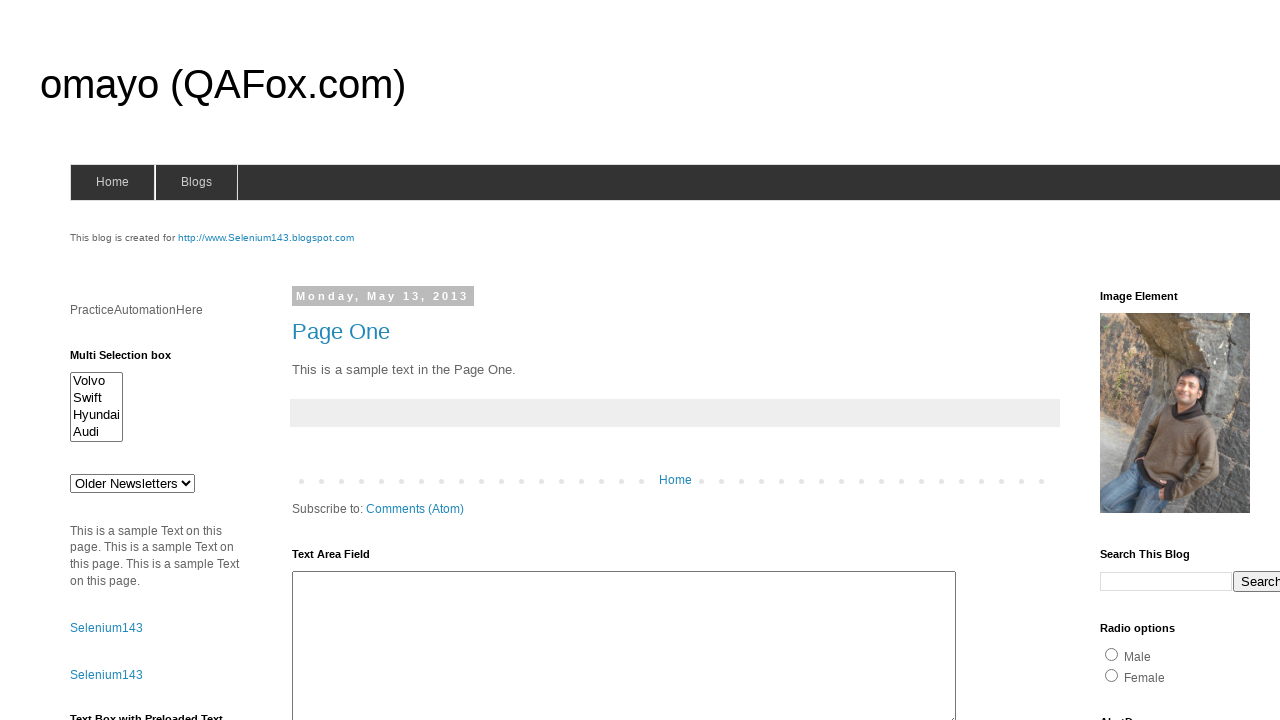

Waited for 3 seconds
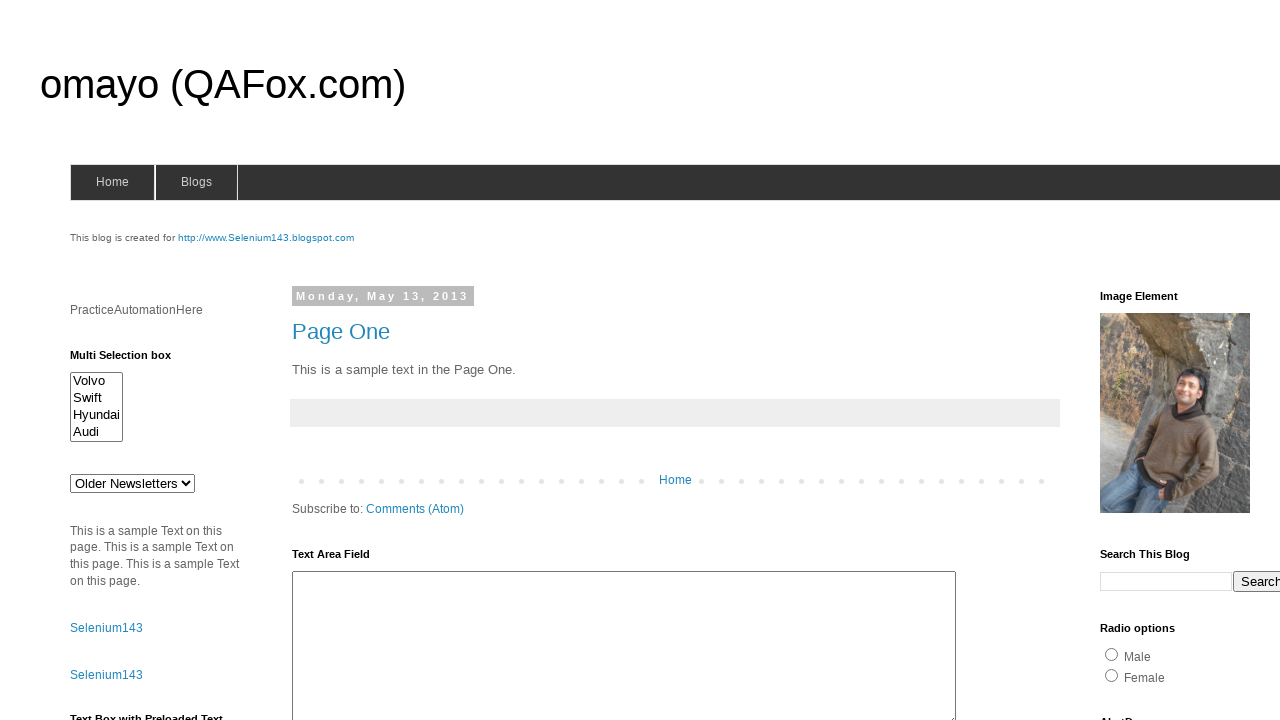

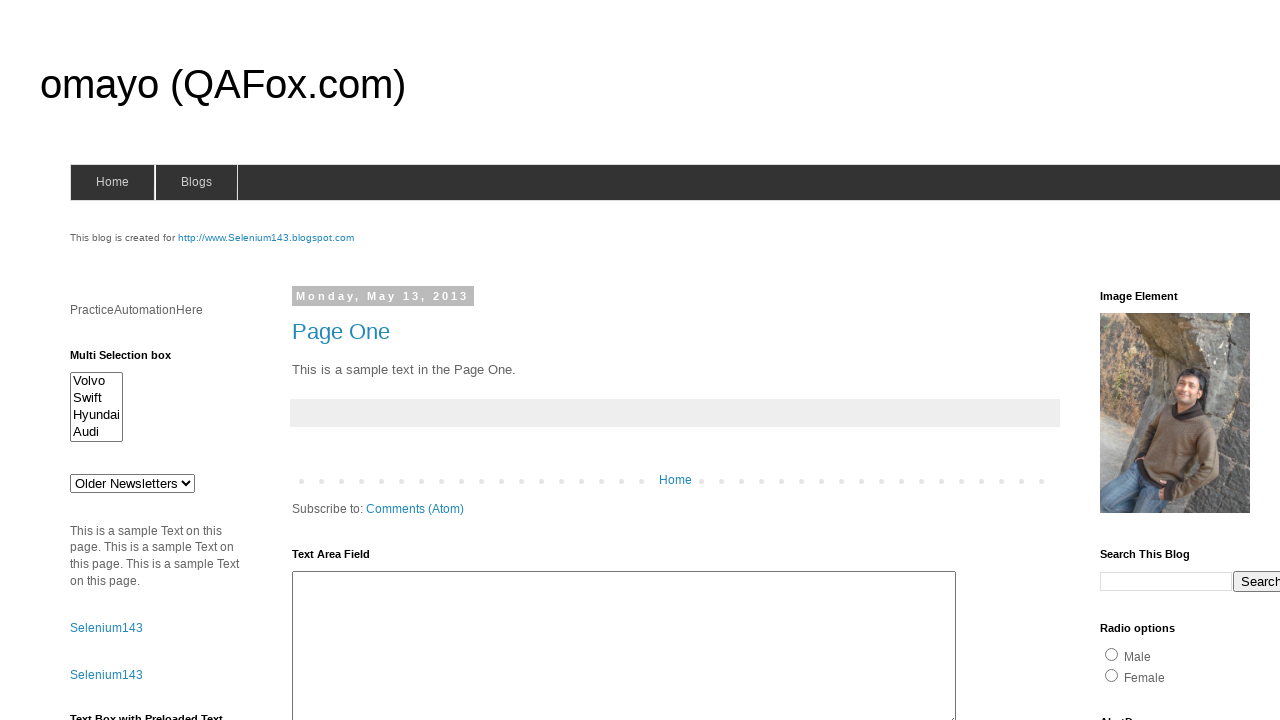